Verifies that the home page URL is correct by navigating to the OpenCart store

Starting URL: https://naveenautomationlabs.com/opencart/

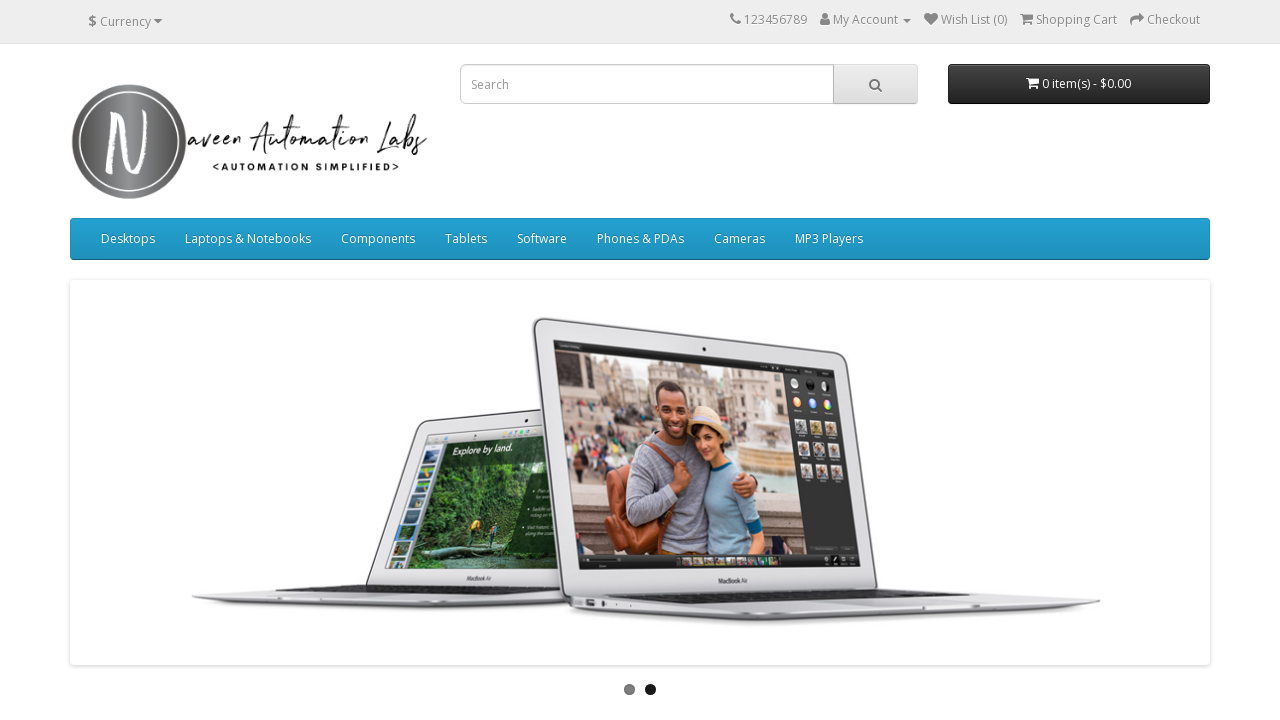

Navigated to OpenCart store at https://naveenautomationlabs.com/opencart/
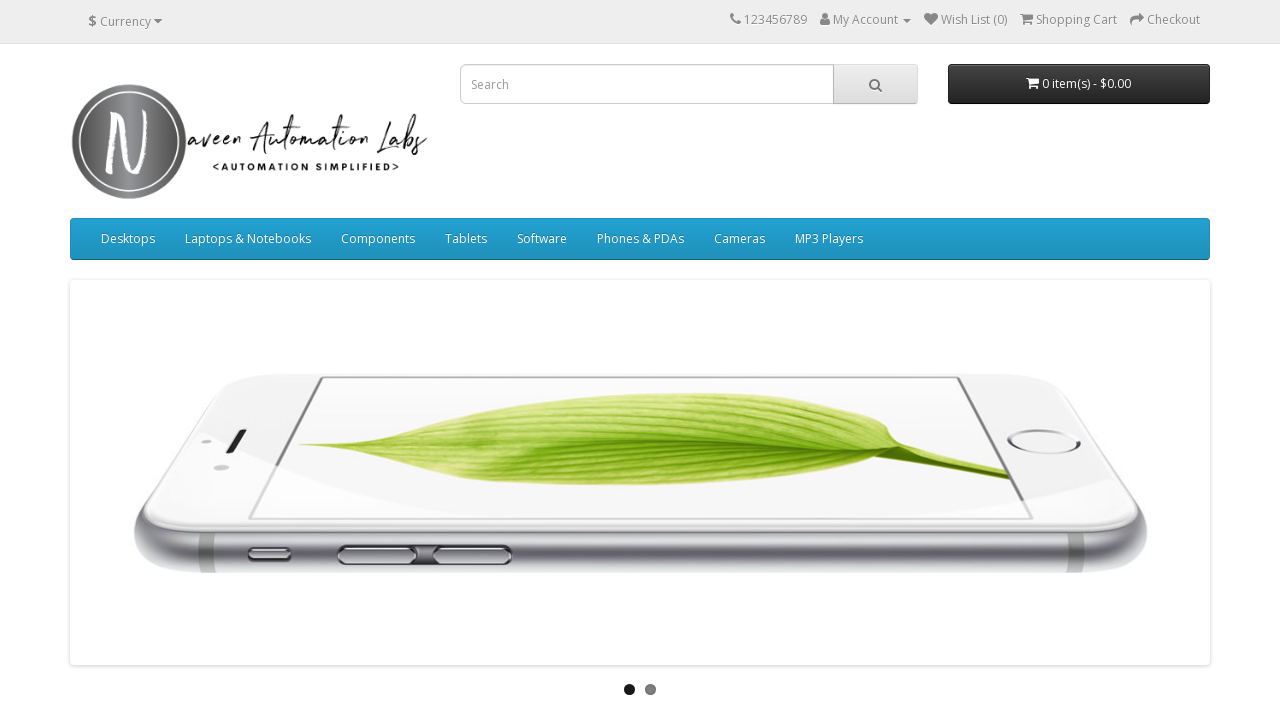

Verified home page URL matches expected URL
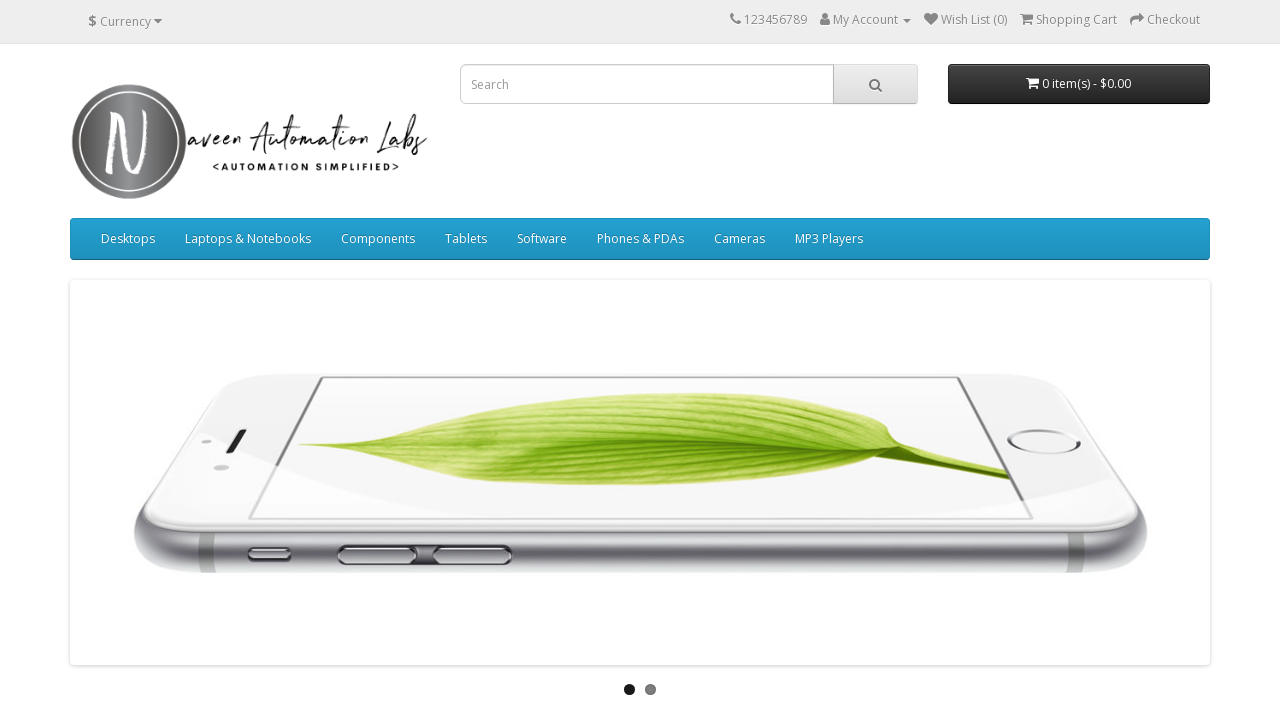

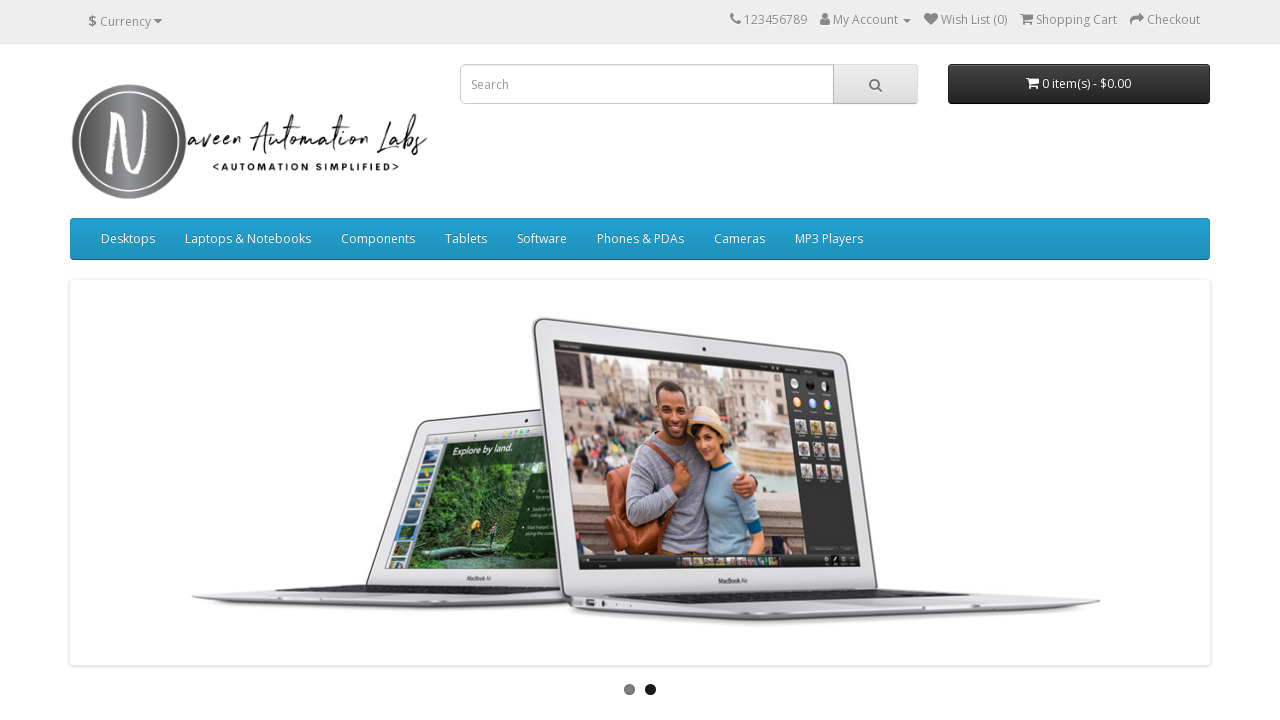